Tests the Swiggy food delivery website by entering a location in the location search field

Starting URL: https://www.swiggy.com/

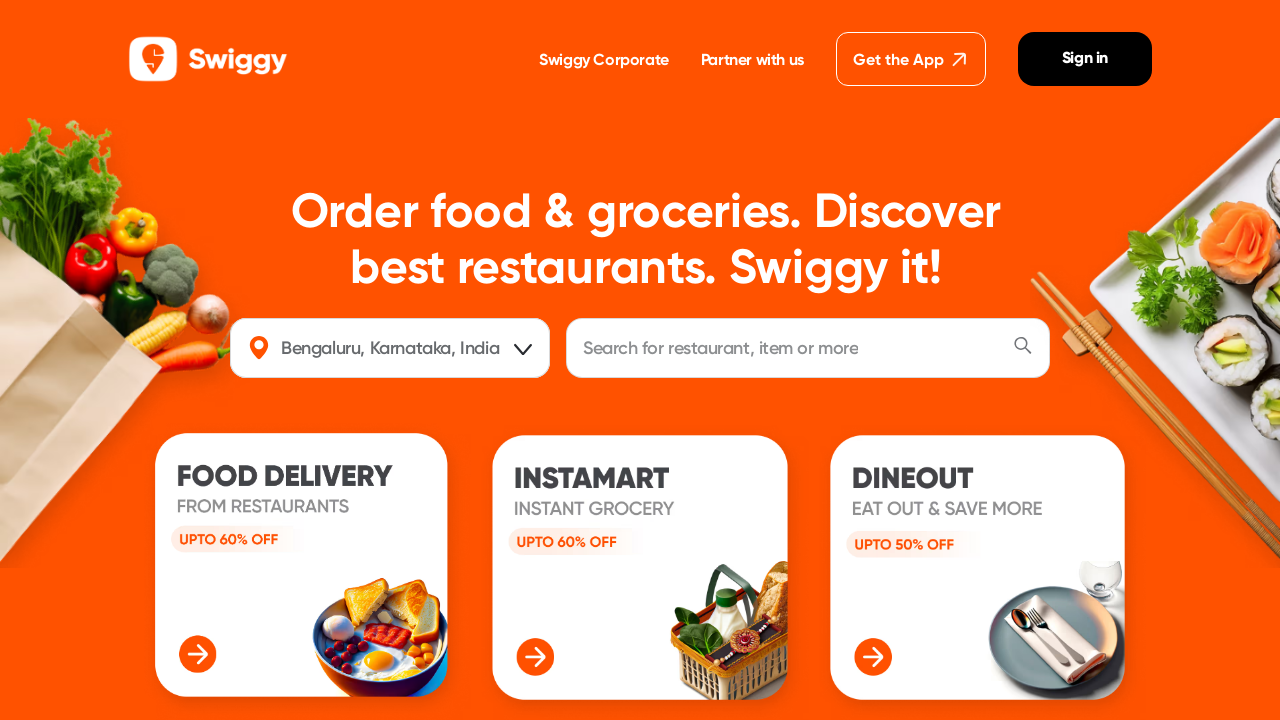

Filled location search field with 'Chennai' on input[name='location']
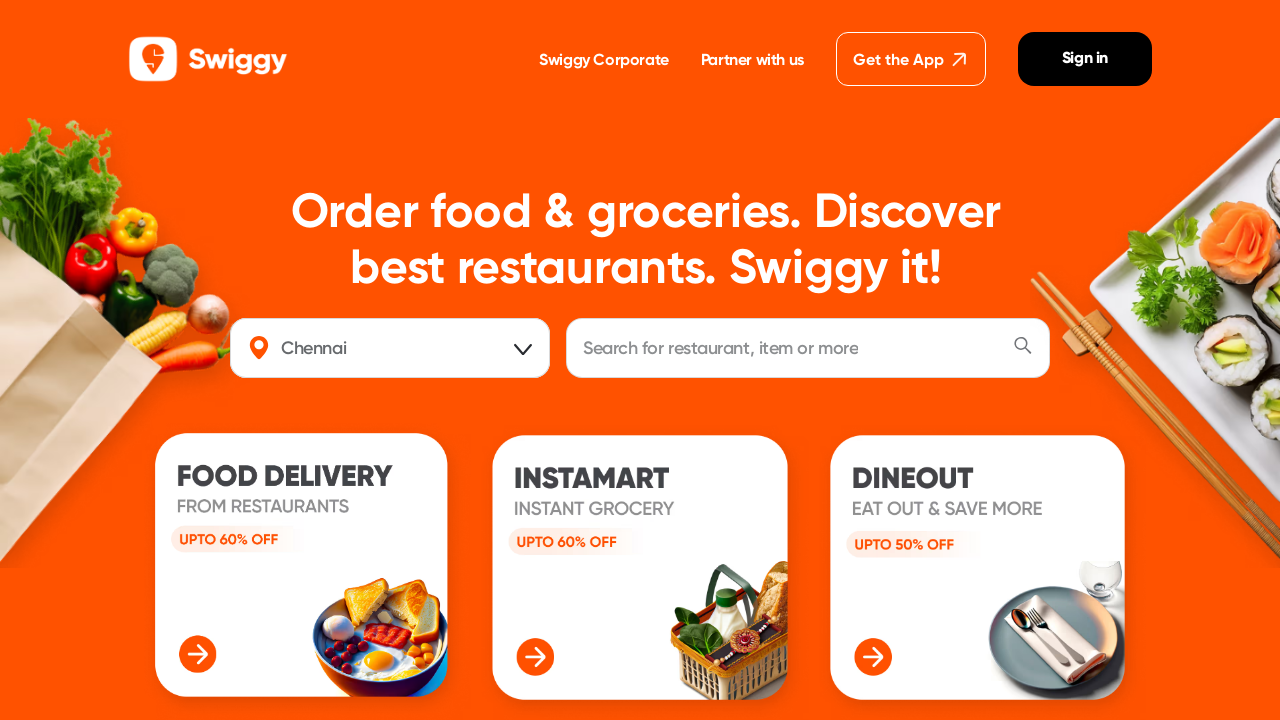

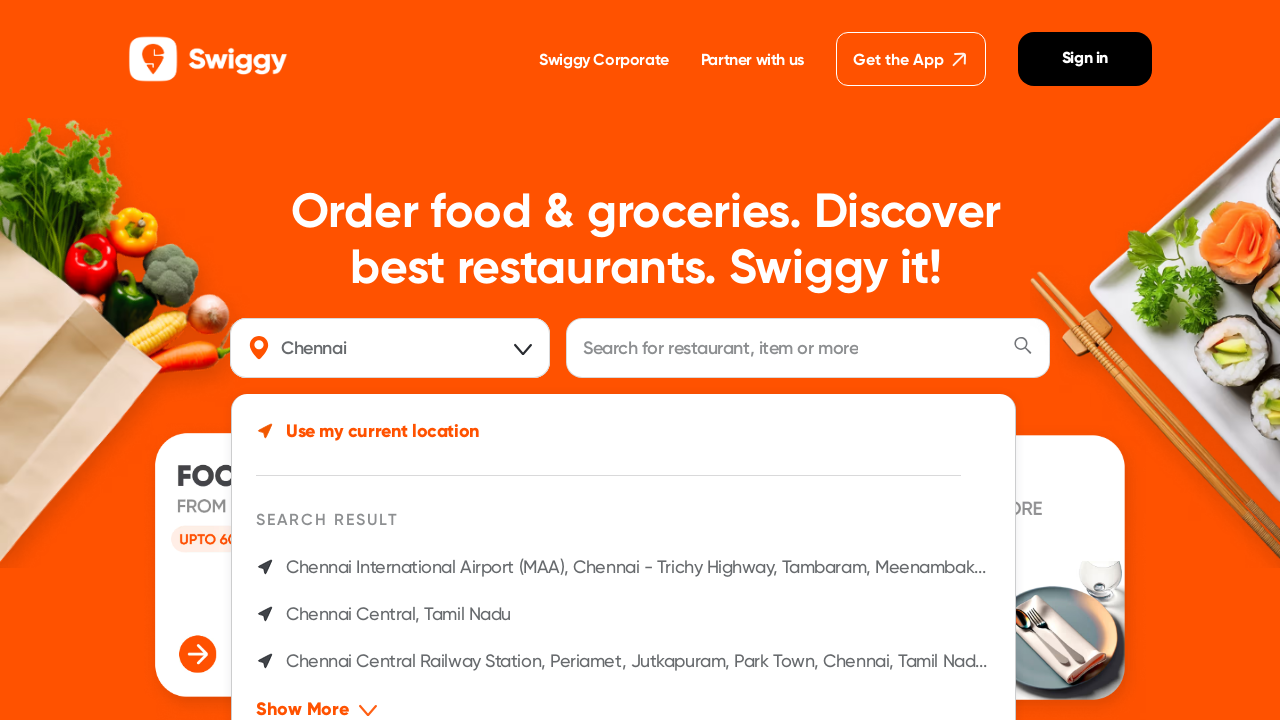